Tests a math exercise page by reading two displayed numbers, calculating their sum, selecting the result from a dropdown menu, and submitting the answer by clicking a button.

Starting URL: http://suninjuly.github.io/selects1.html

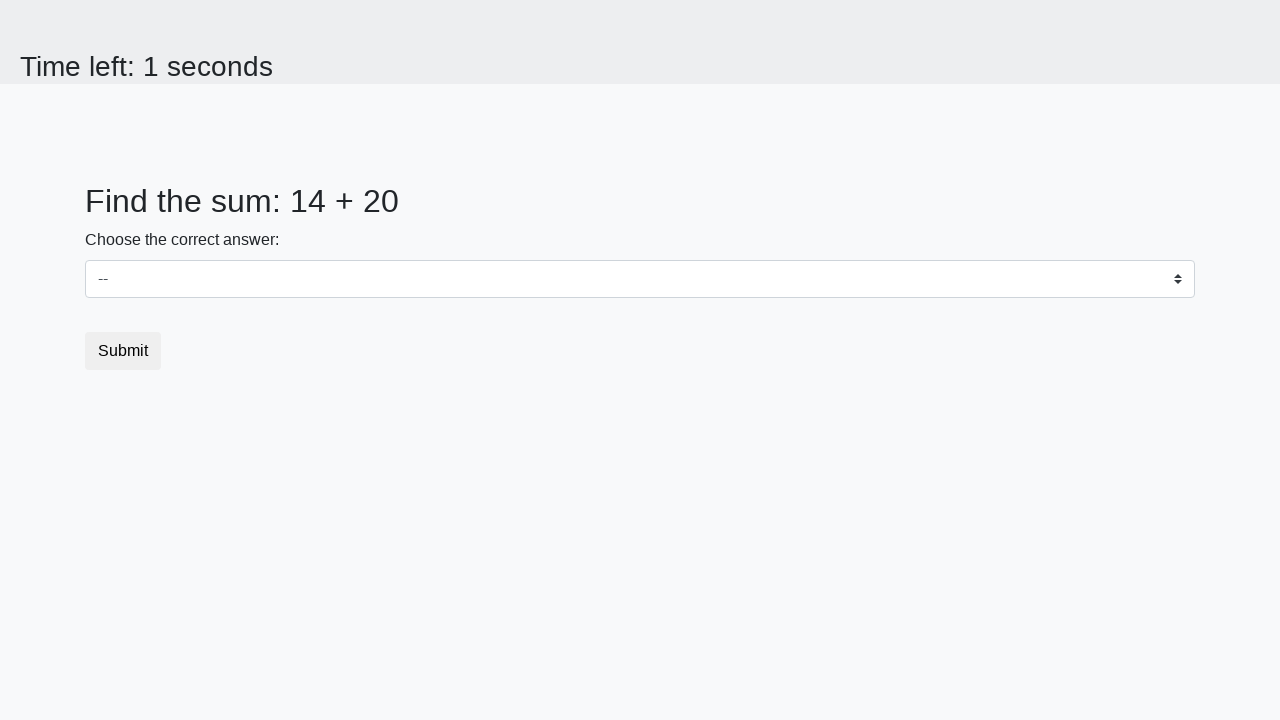

Read first number from page: 14
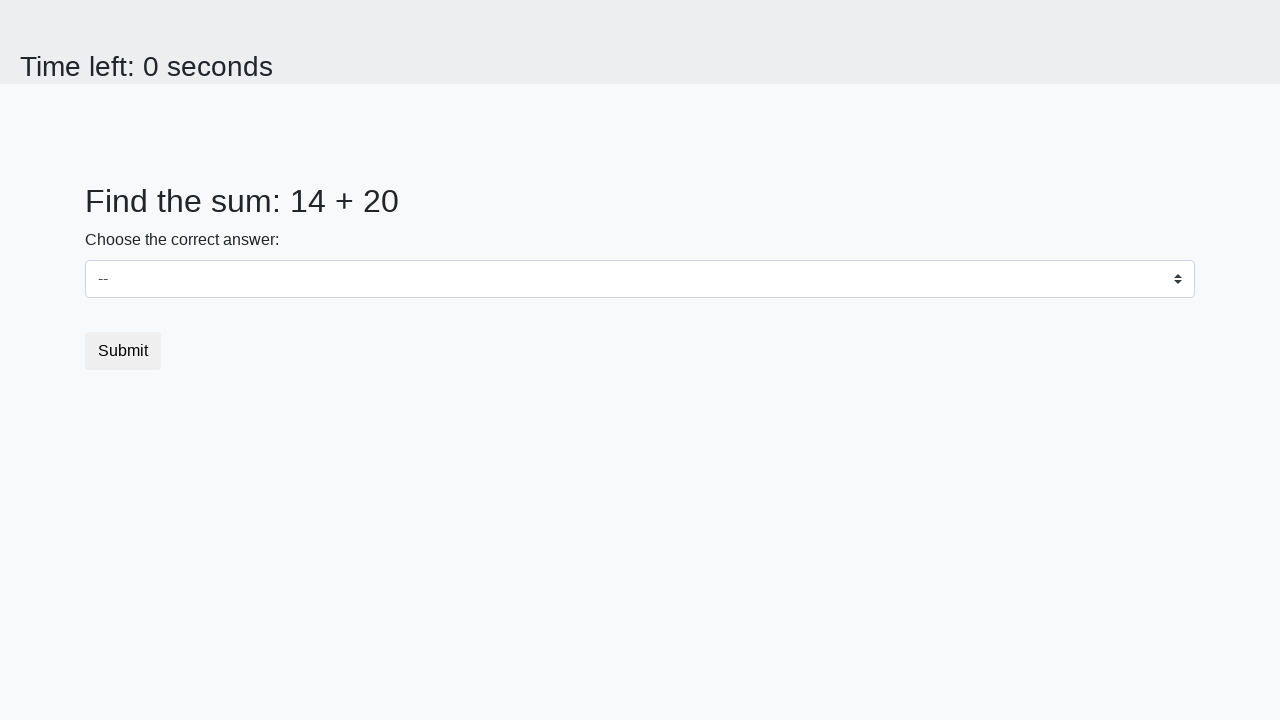

Read second number from page: 20
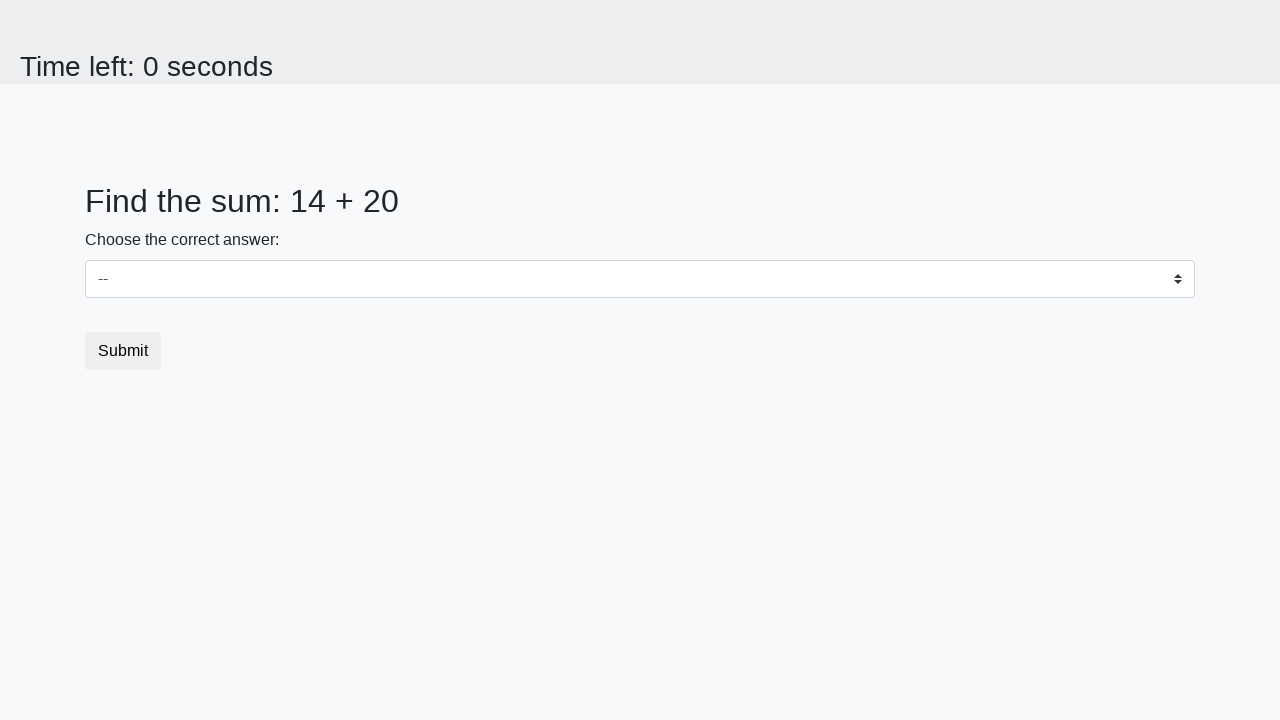

Calculated sum: 14 + 20 = 34
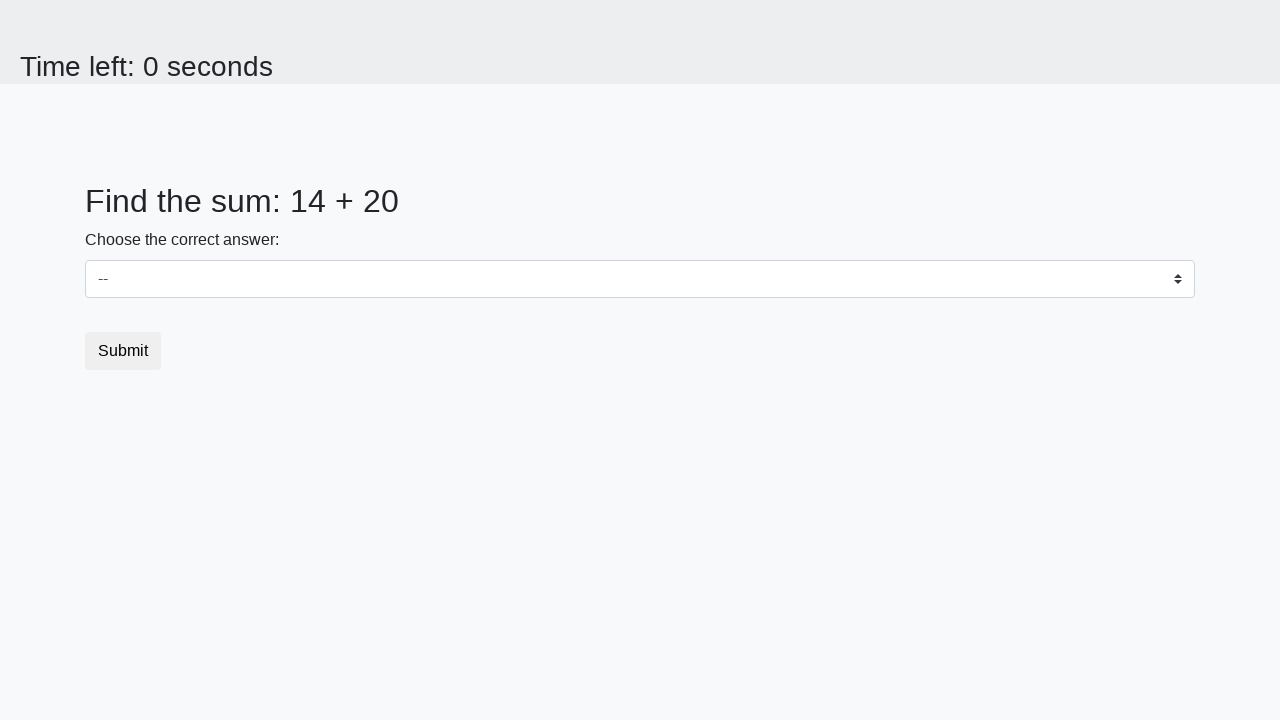

Selected sum value 34 from dropdown menu on #dropdown
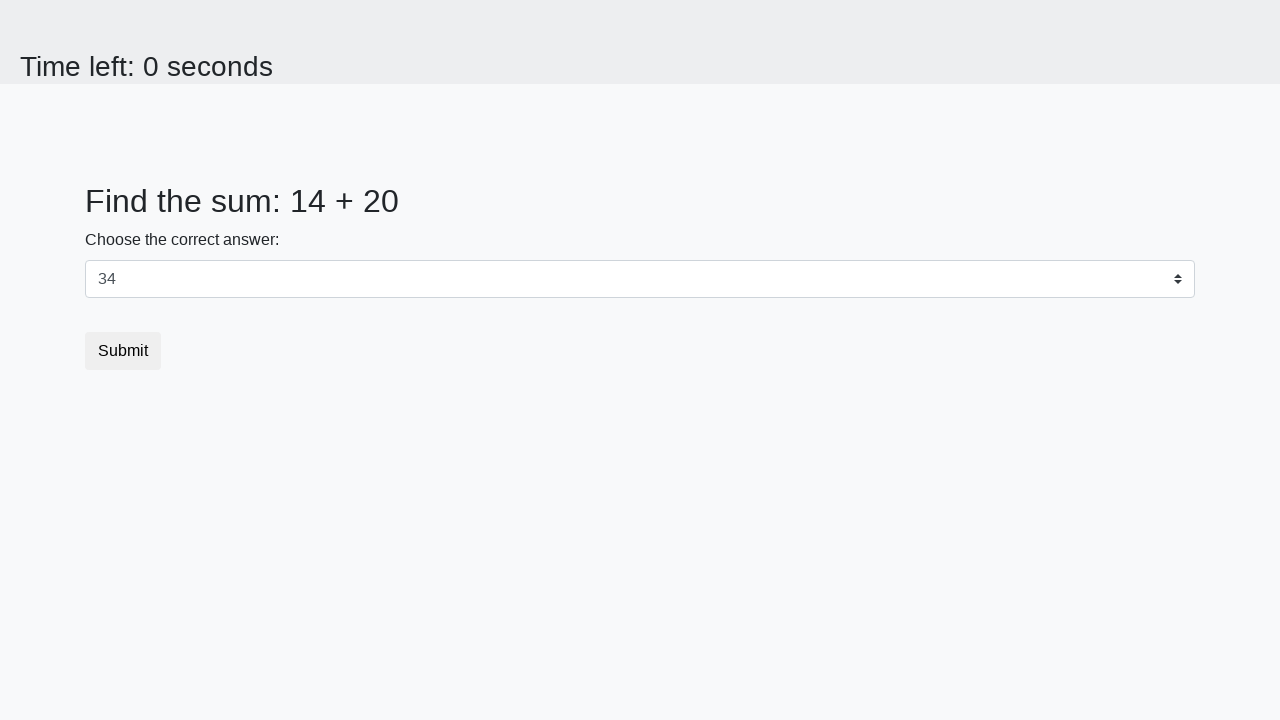

Clicked submit button to complete the math exercise at (123, 351) on .btn
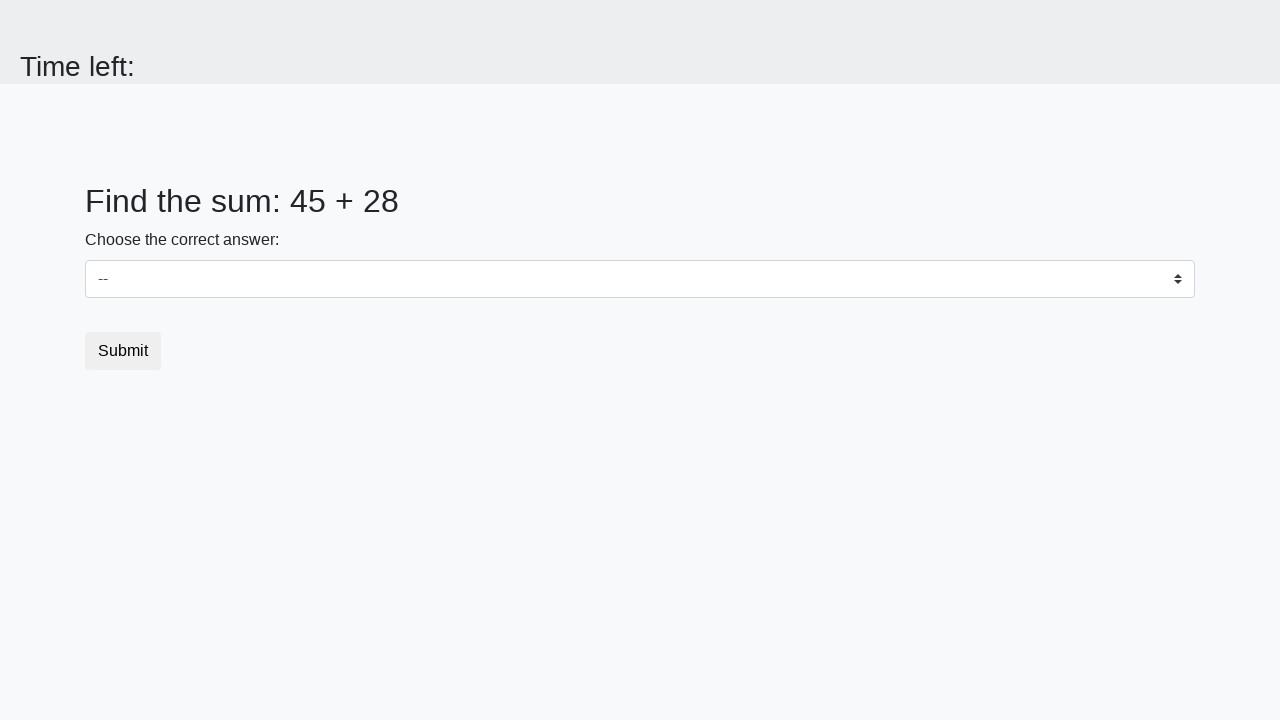

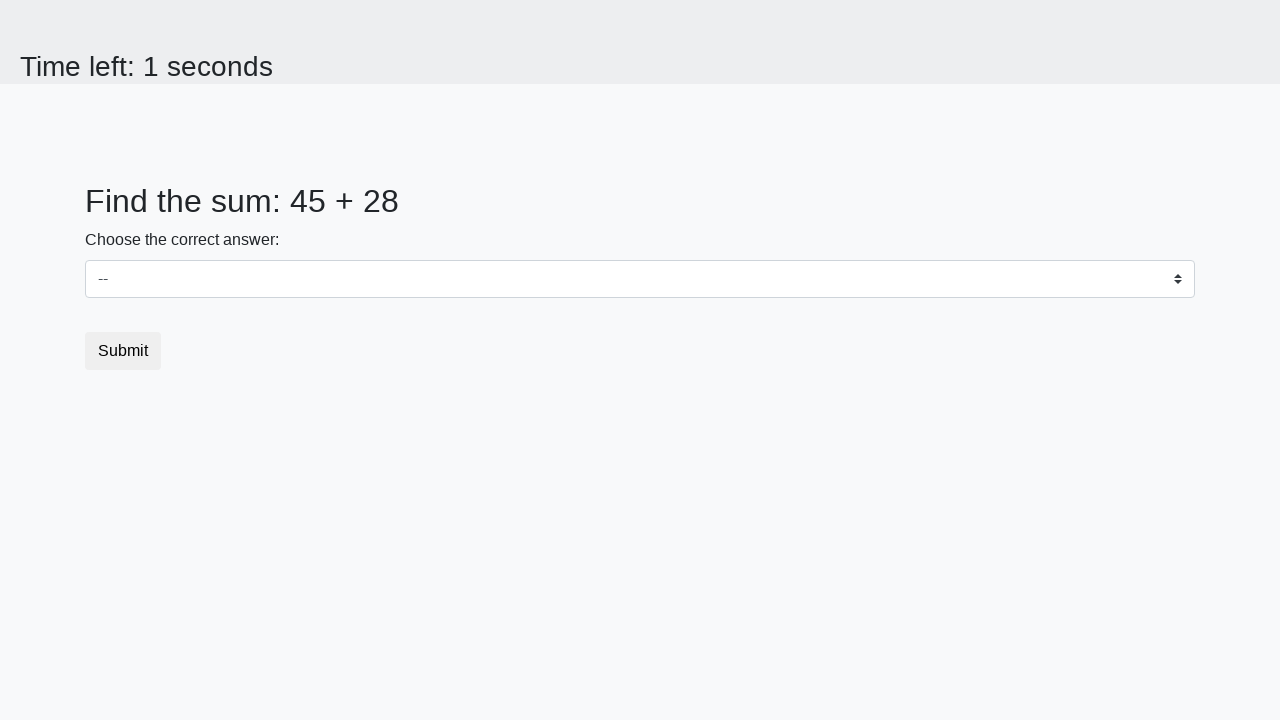